Tests opening a new tab from a link, switching to it, clicking an element in the new tab, and closing it

Starting URL: https://skpatro.github.io/demo/links/

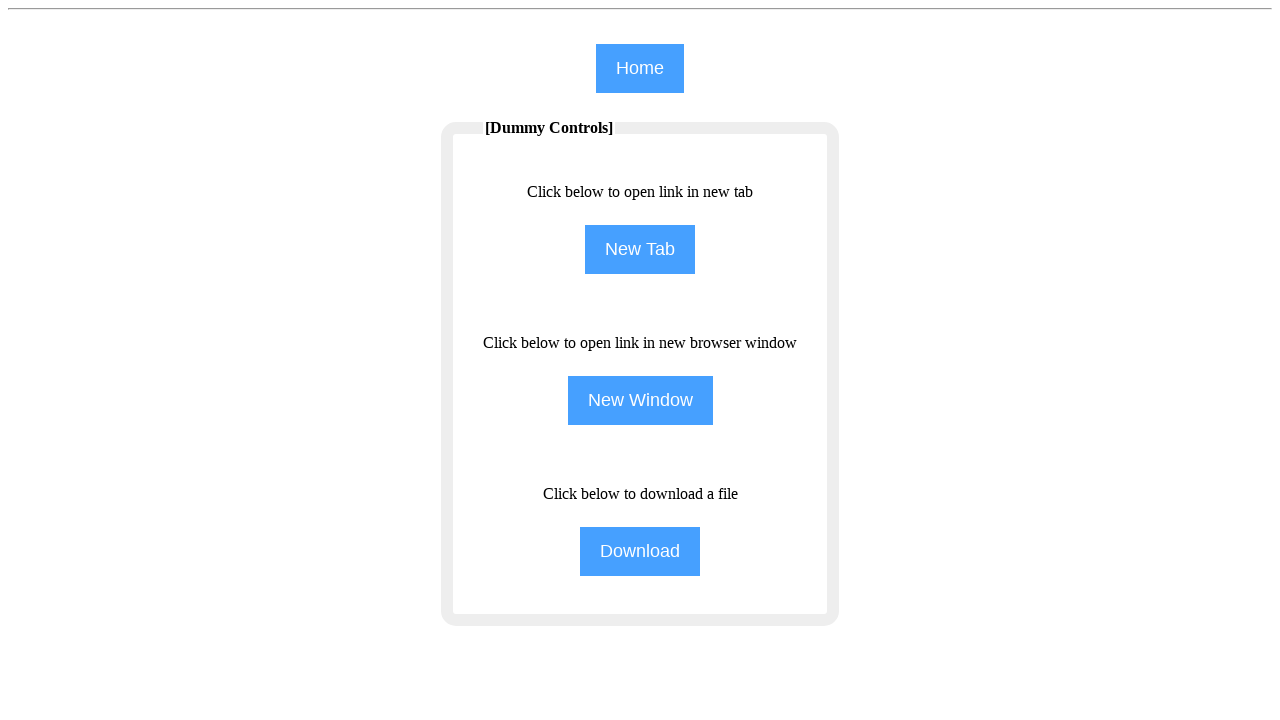

Clicked 'New Tab' button to open a new tab at (640, 250) on input[name='NewTab']
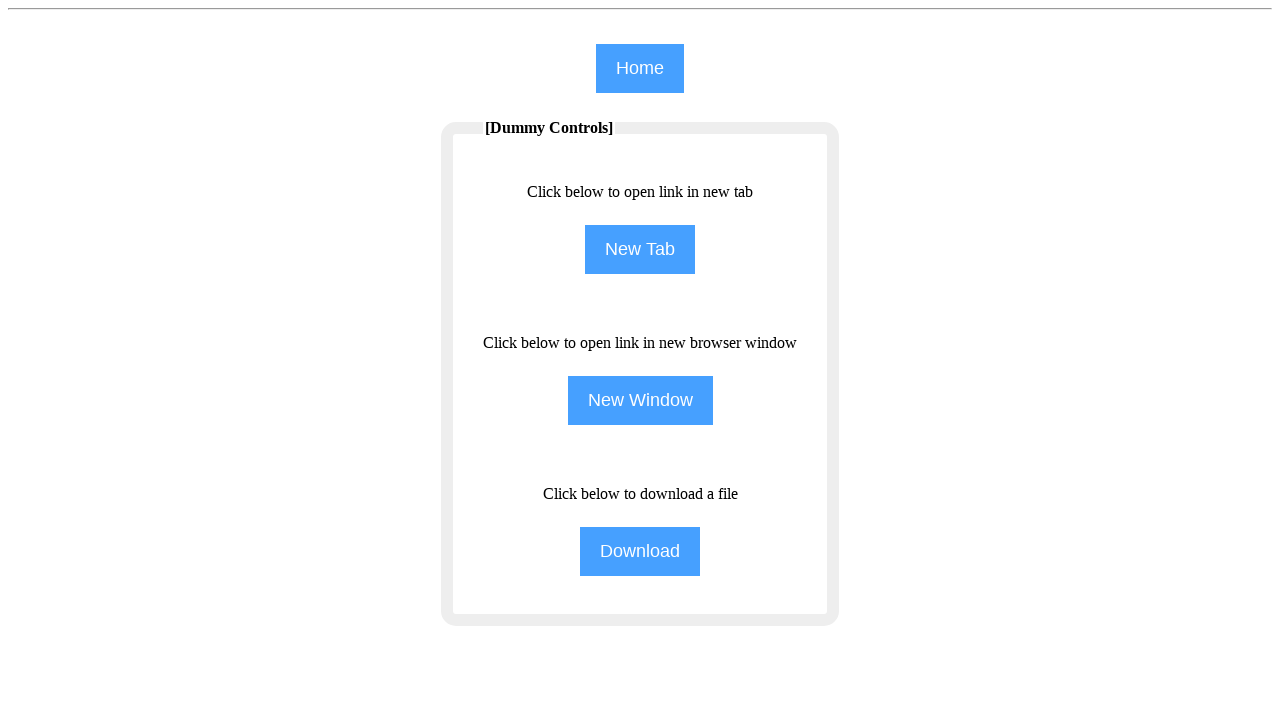

New tab opened and switched to it
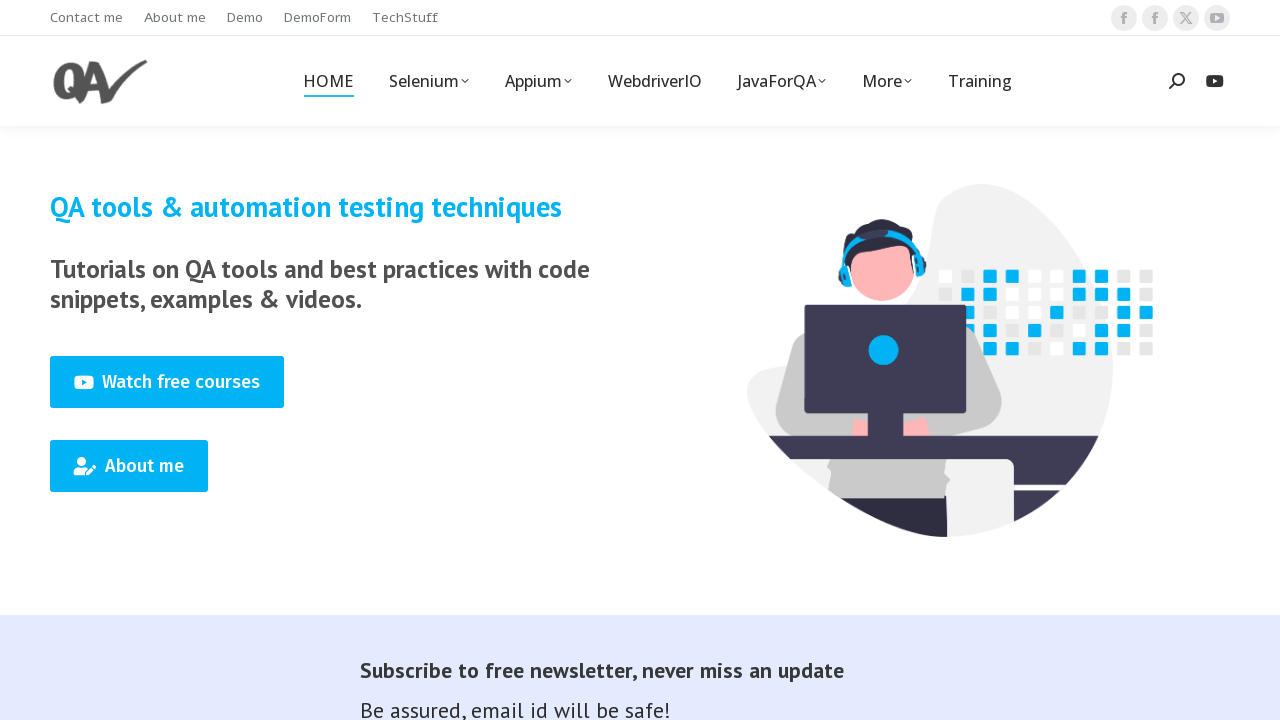

Clicked 'Watch free courses' link in new tab at (181, 382) on span:text('Watch free courses')
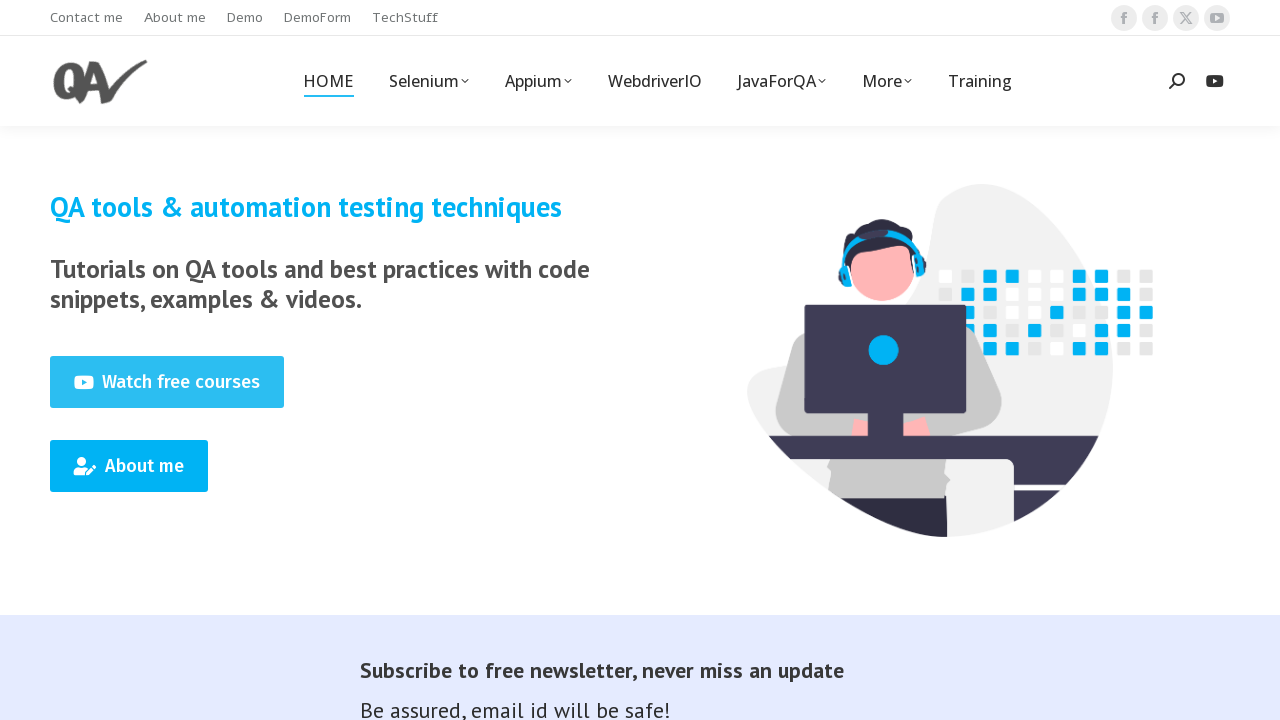

Closed the new tab
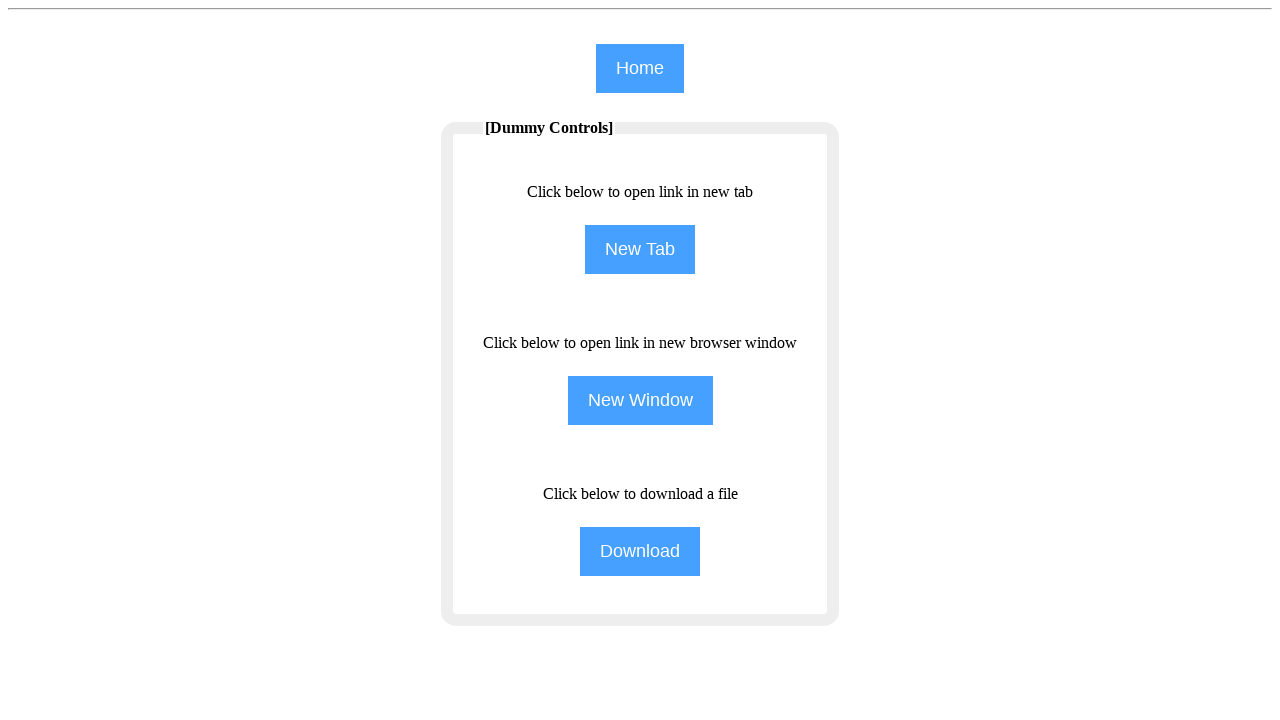

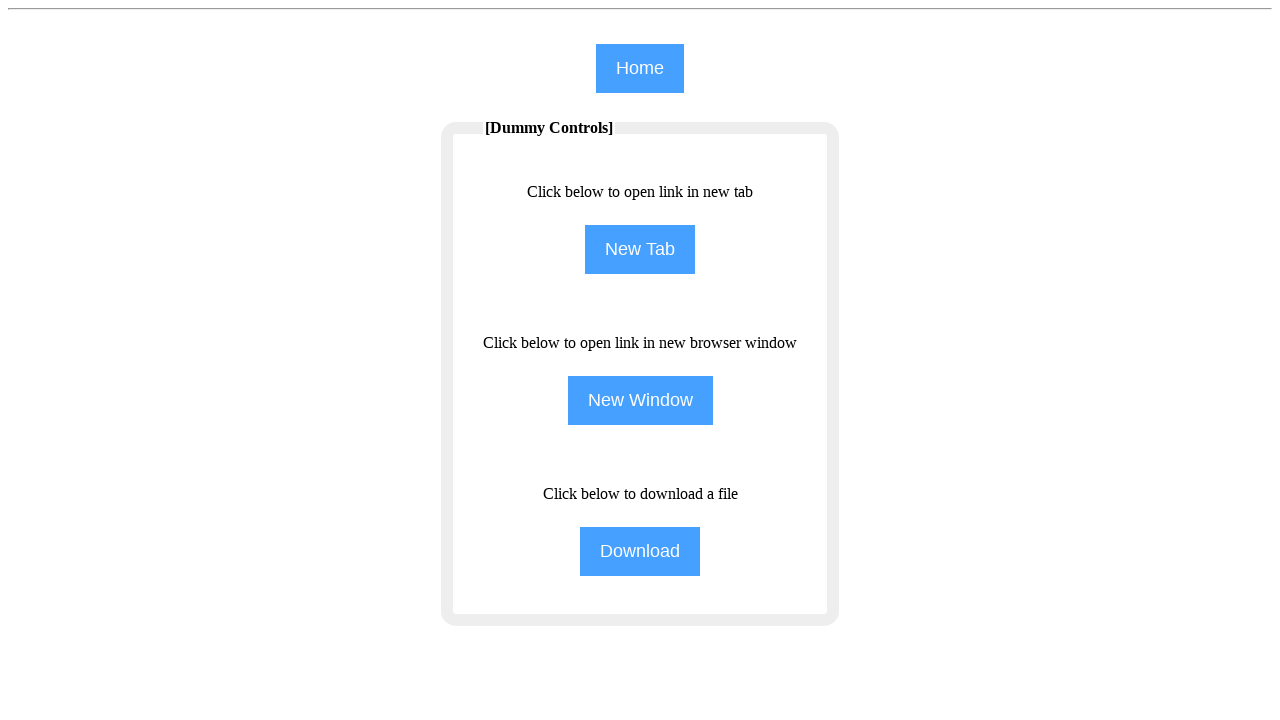